Tests finding and clicking a link by partial text (a calculated math value), then fills out a form with personal information (first name, last name, city, country) and submits it.

Starting URL: http://suninjuly.github.io/find_link_text

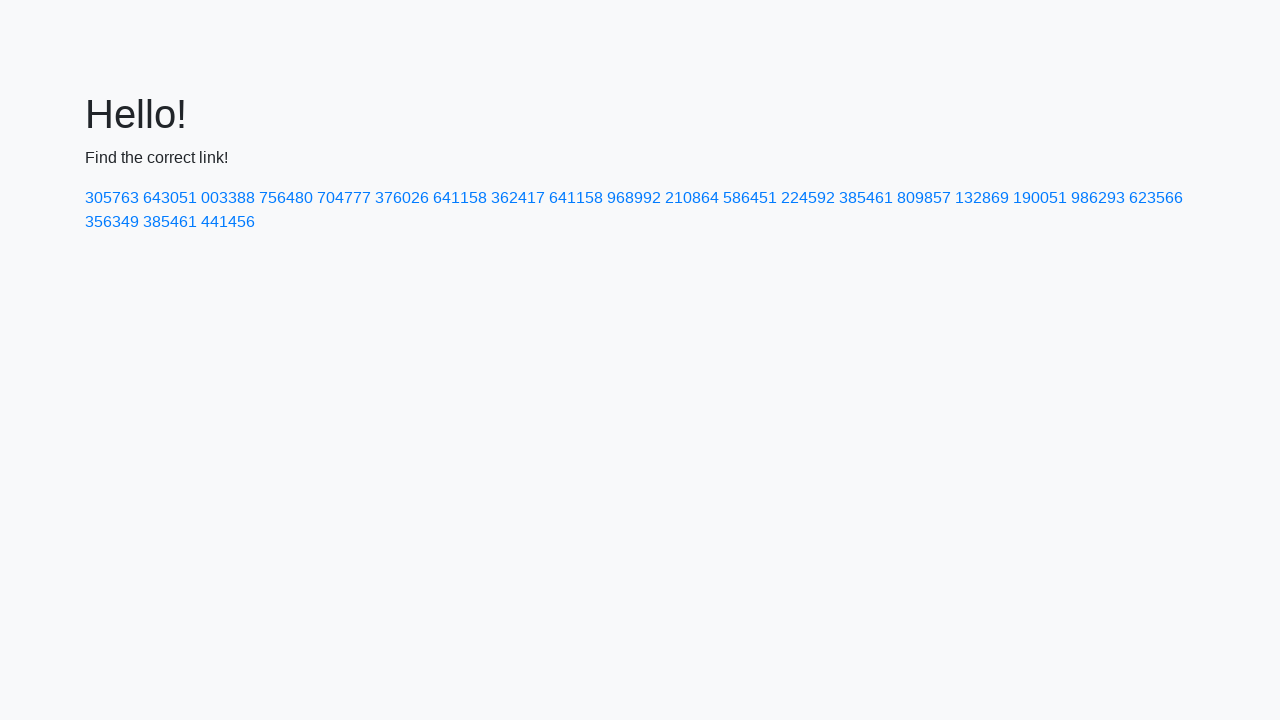

Calculated math value for link text: 224592
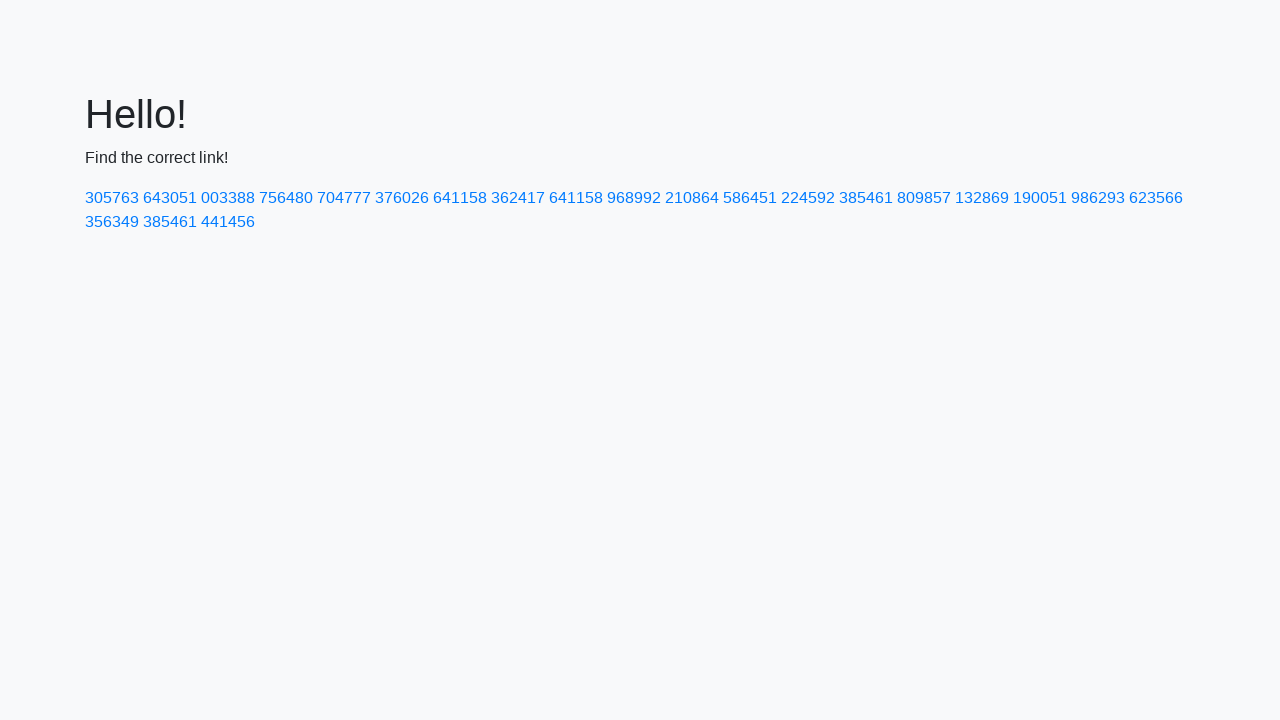

Clicked link containing calculated value '224592' at (808, 198) on a:has-text('224592')
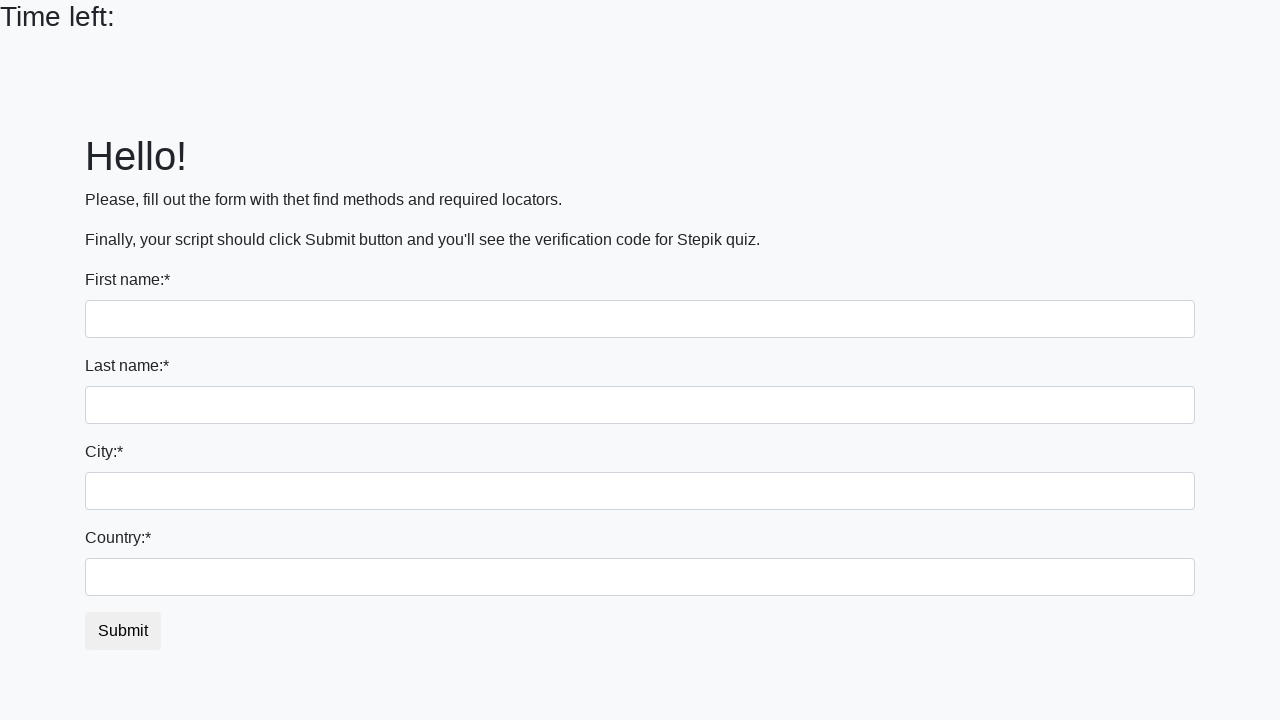

Filled first name field with 'Ivan' on input >> nth=0
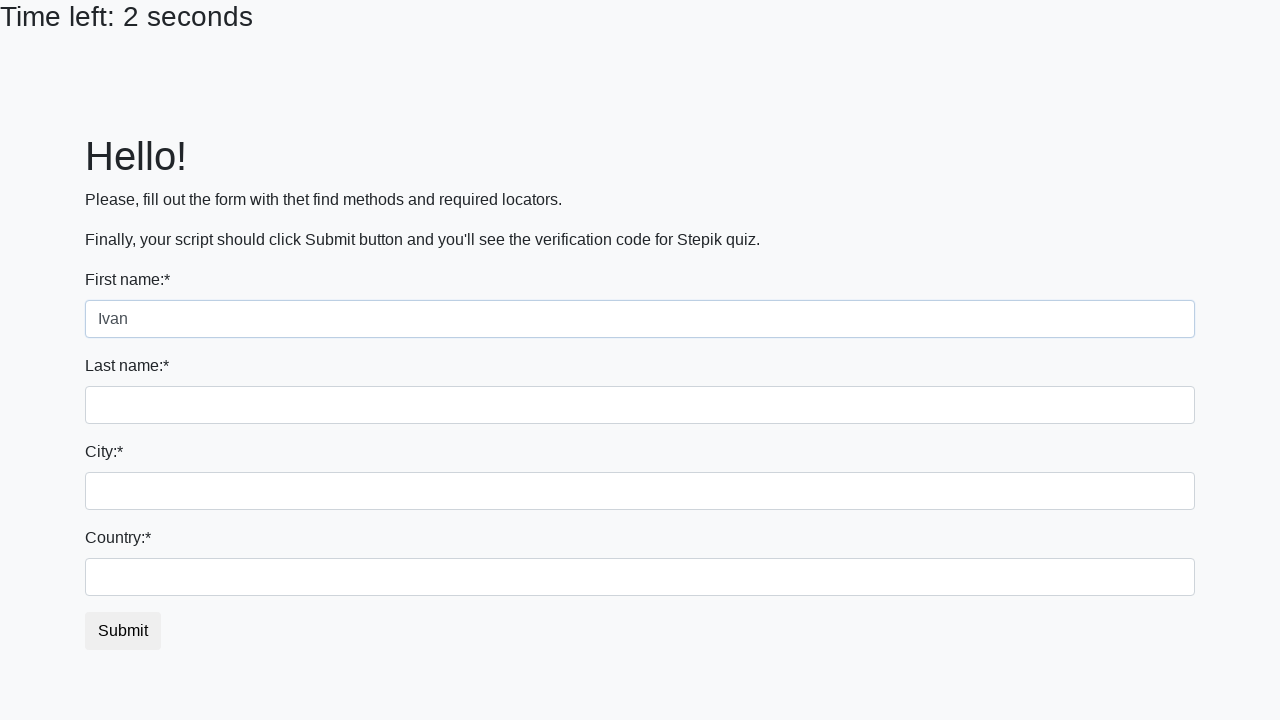

Filled last name field with 'Petrov' on input[name='last_name']
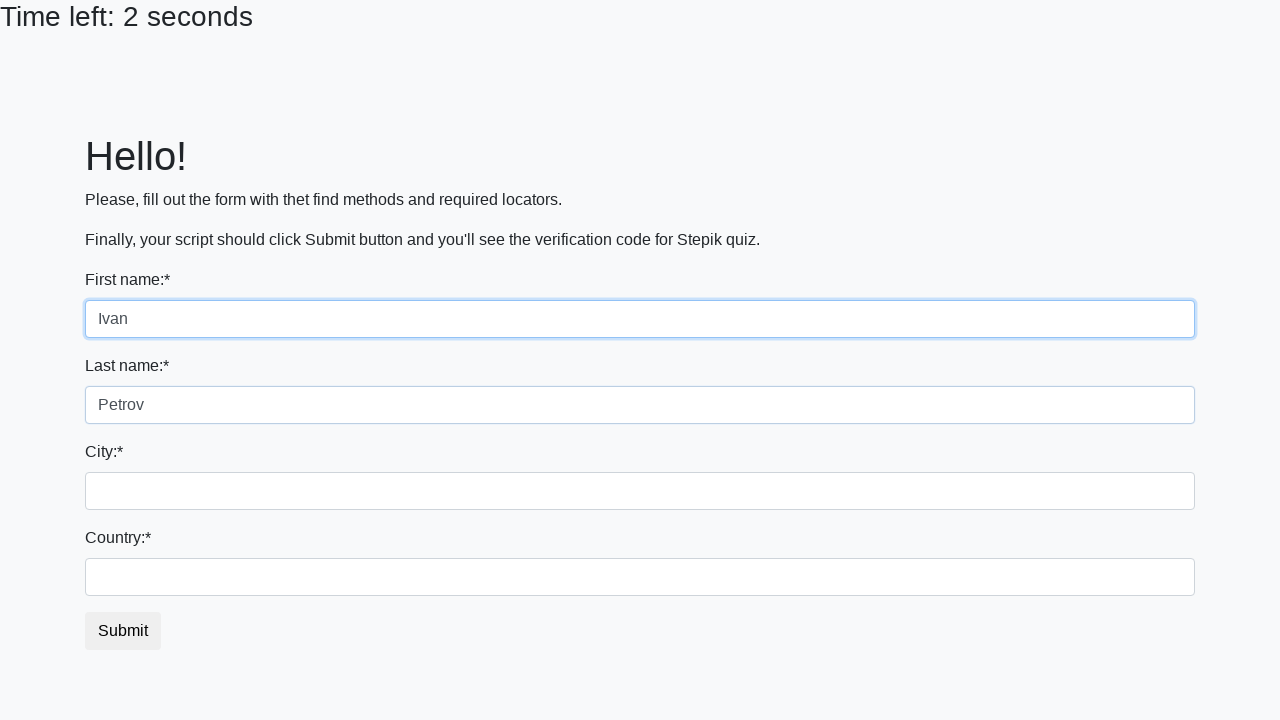

Filled city field with 'Smolensk' on .city
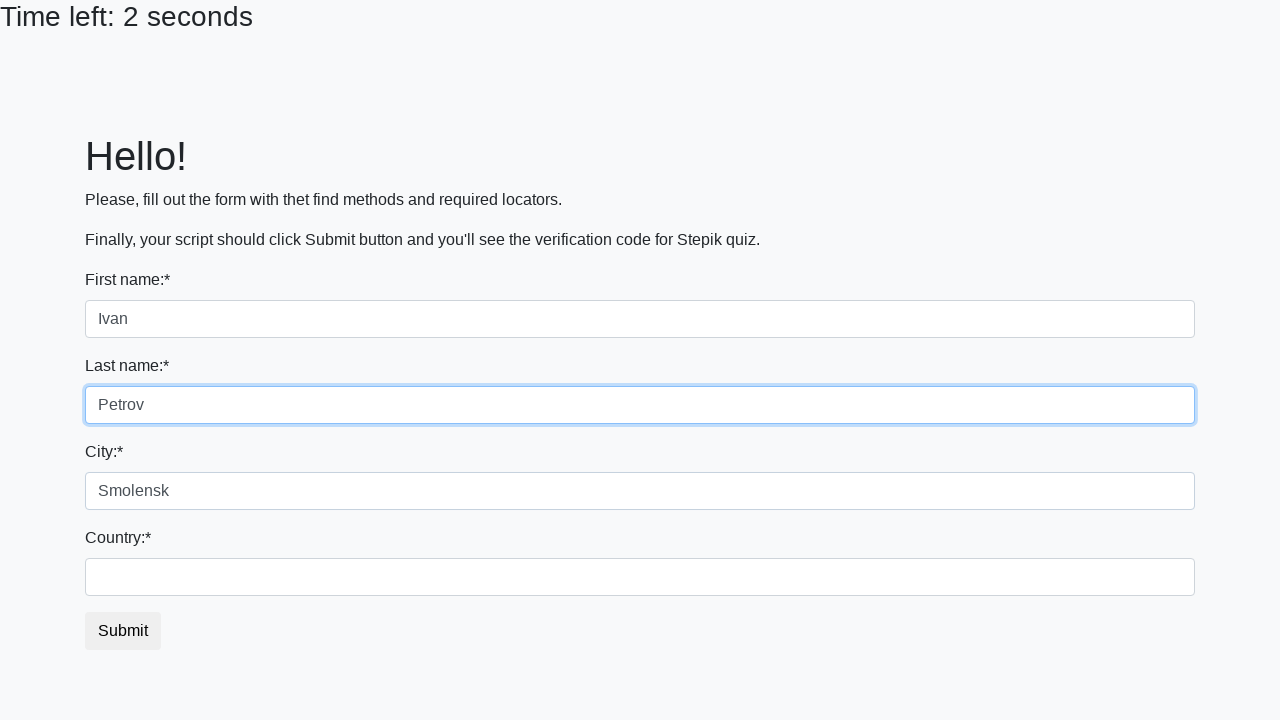

Filled country field with 'Russia' on #country
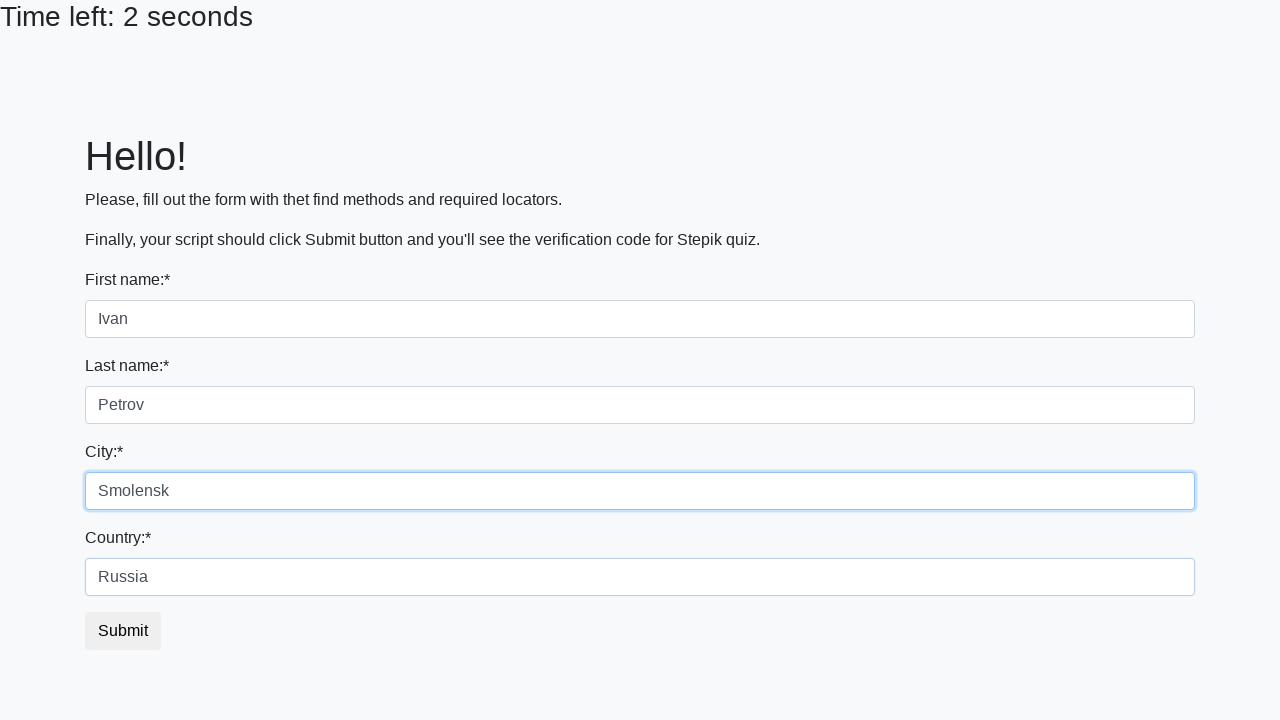

Clicked submit button to submit form at (123, 631) on button.btn
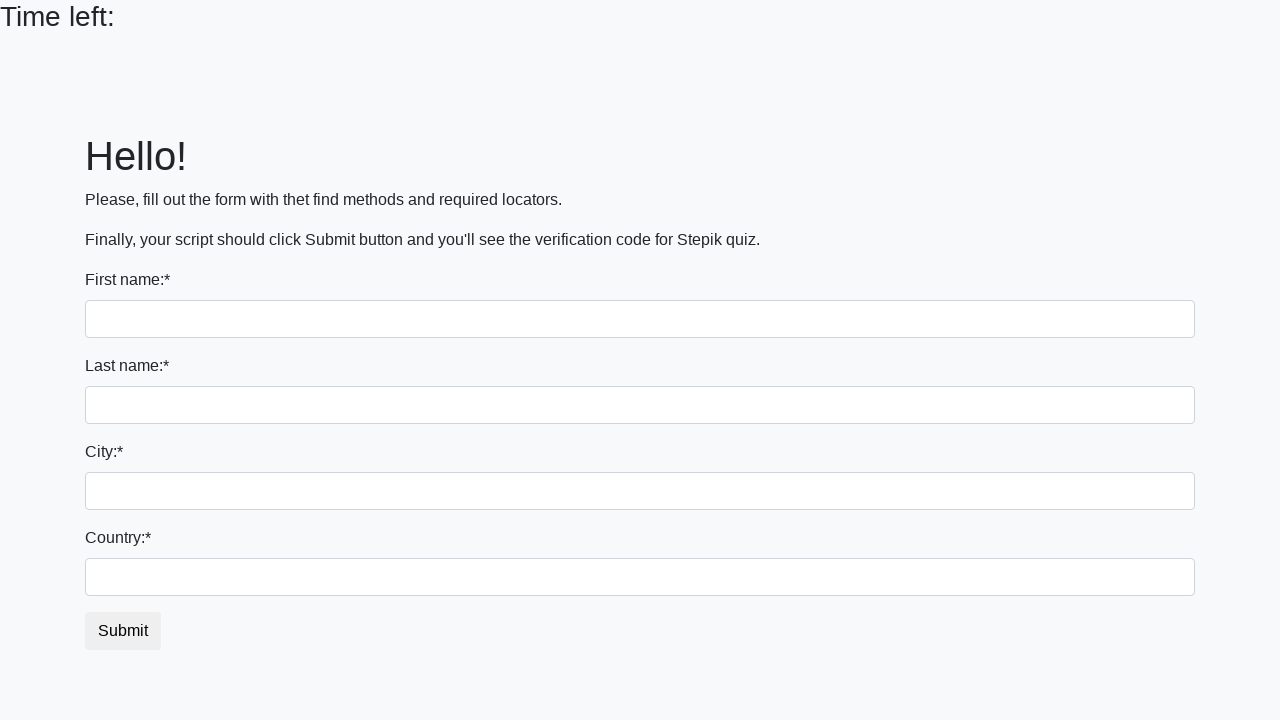

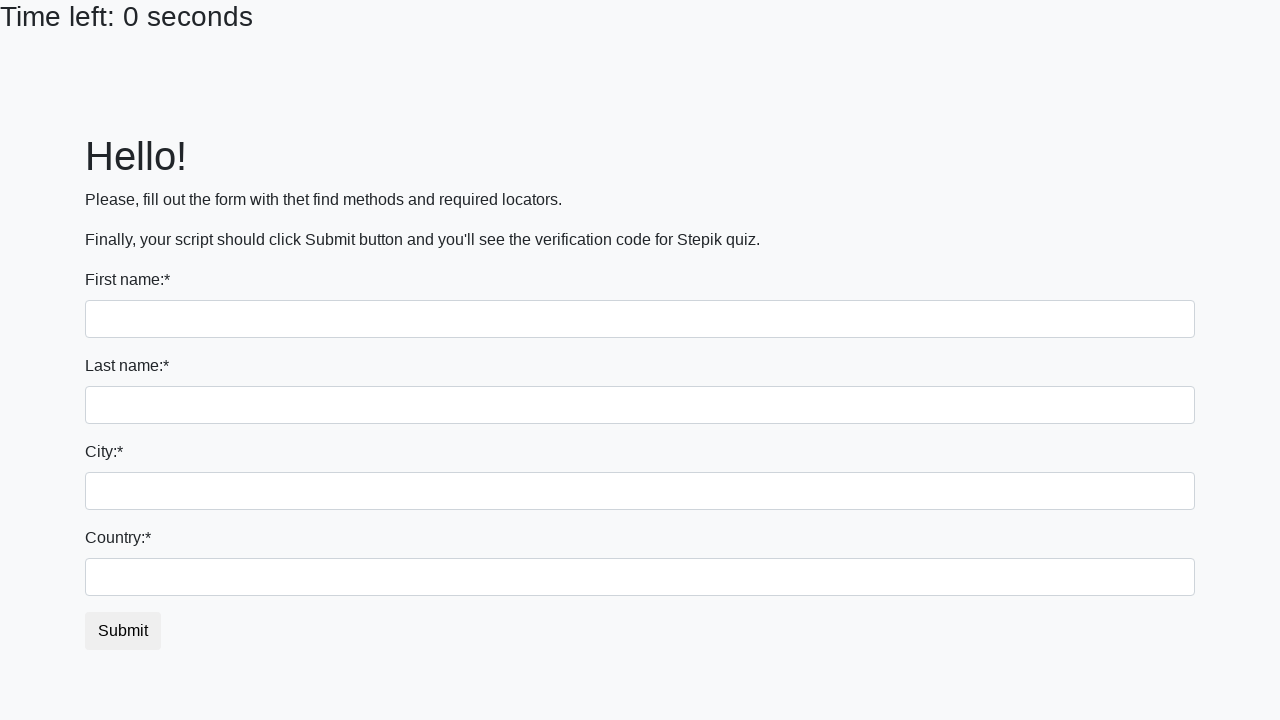